Tests drag and drop functionality using the dragAndDrop method to move an element from source to target

Starting URL: https://jqueryui.com/droppable/

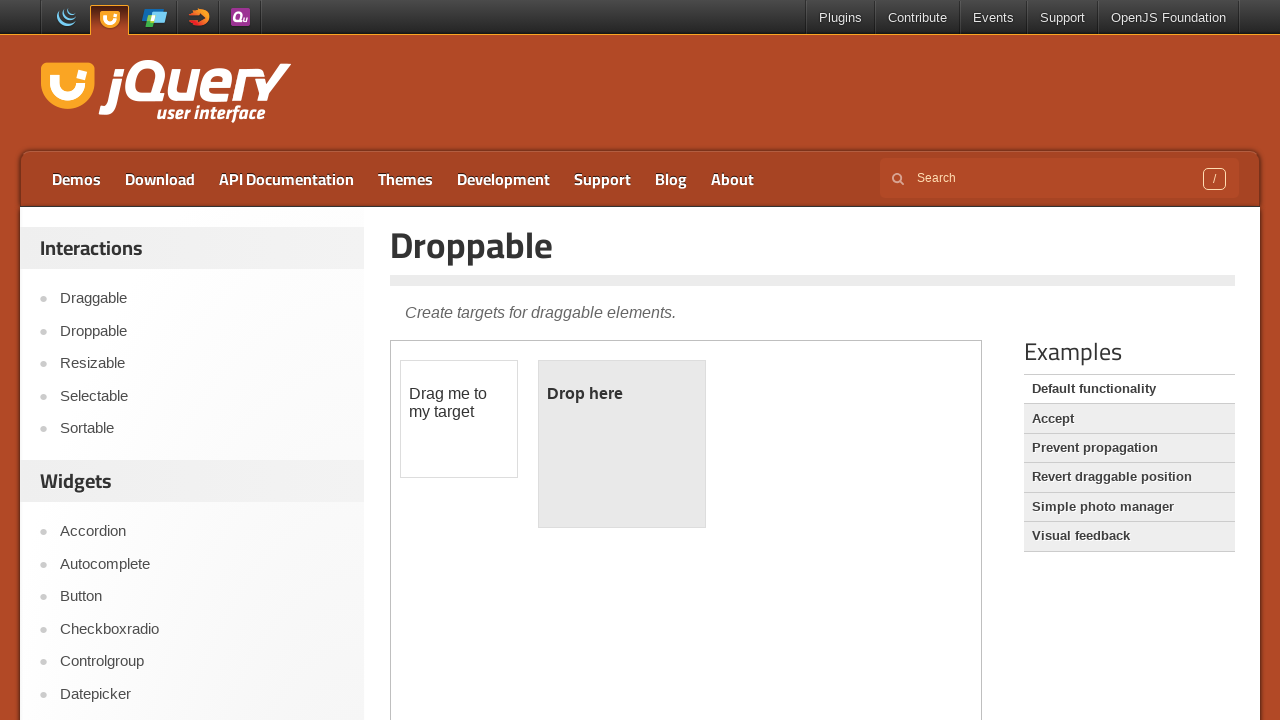

Navigated to jQuery UI droppable demo page
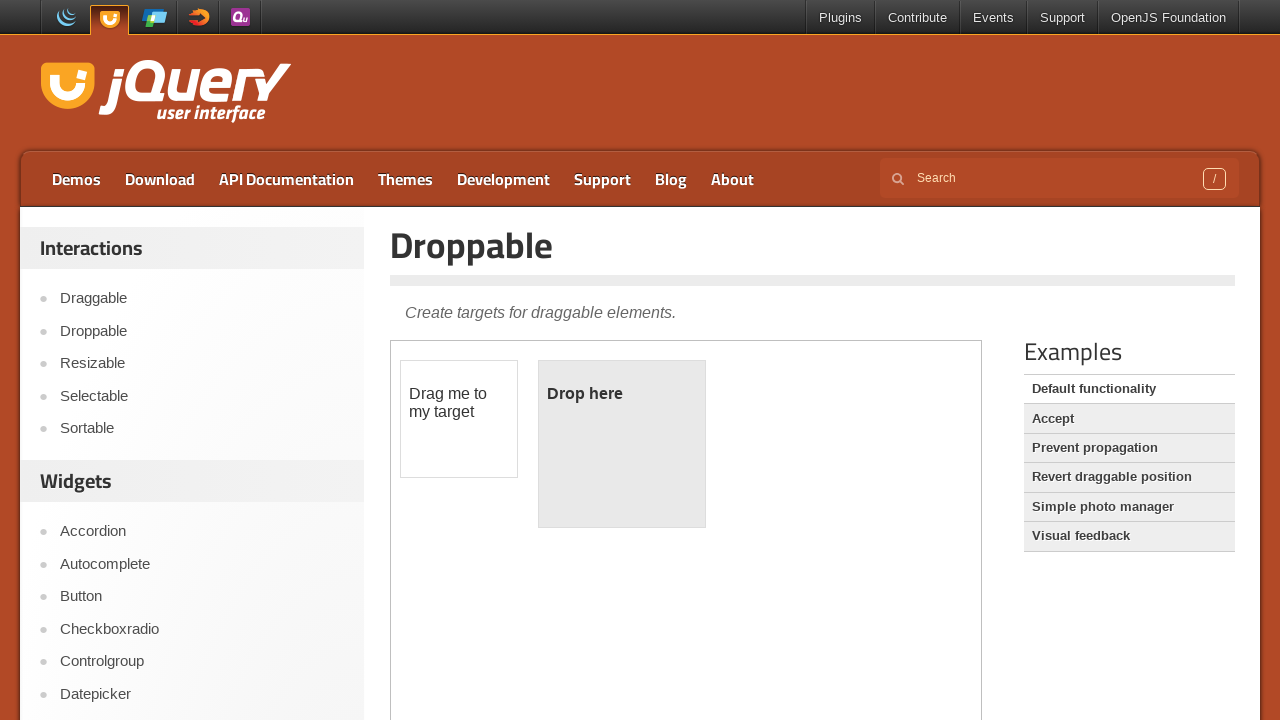

Dragged draggable element to droppable target using dragAndDrop method at (622, 444)
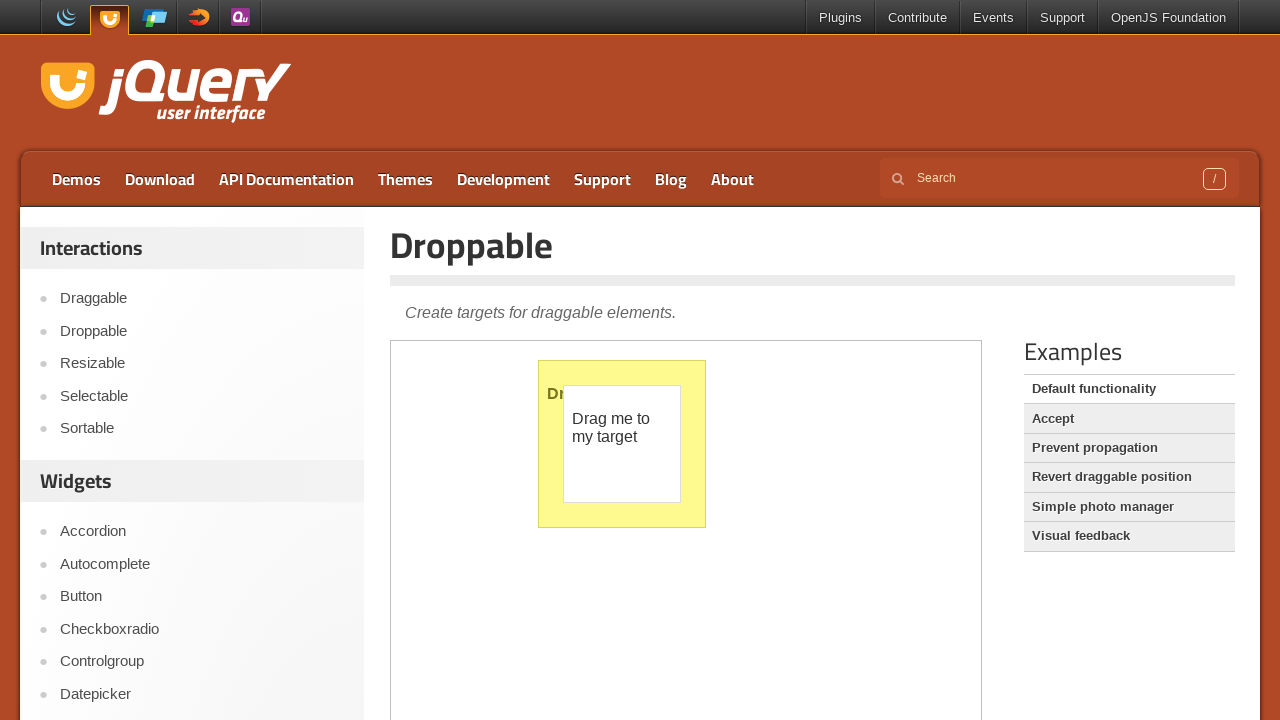

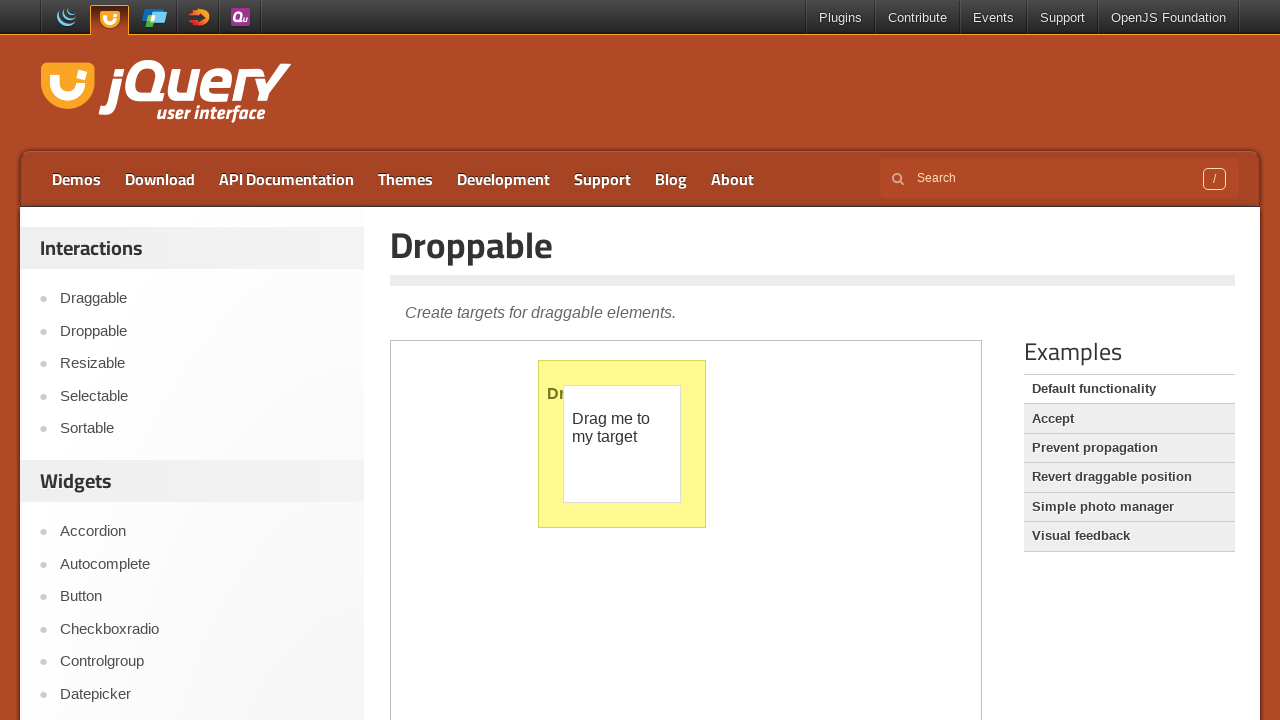